Tests Lion Parcel package tracking page by navigating to the tracking URL with a tracking number and verifying that tracking information or status message is displayed

Starting URL: https://lionparcel.com/track/stt?q=LP1234567890

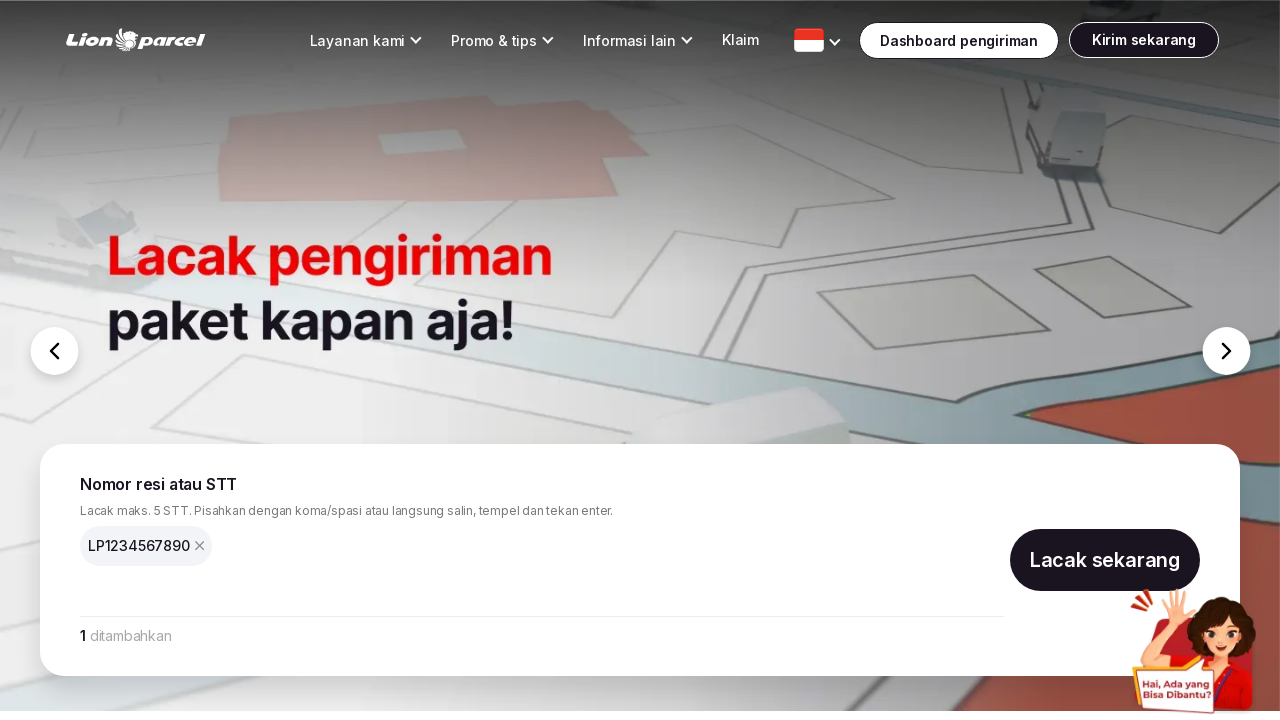

Page loaded and network idle state reached
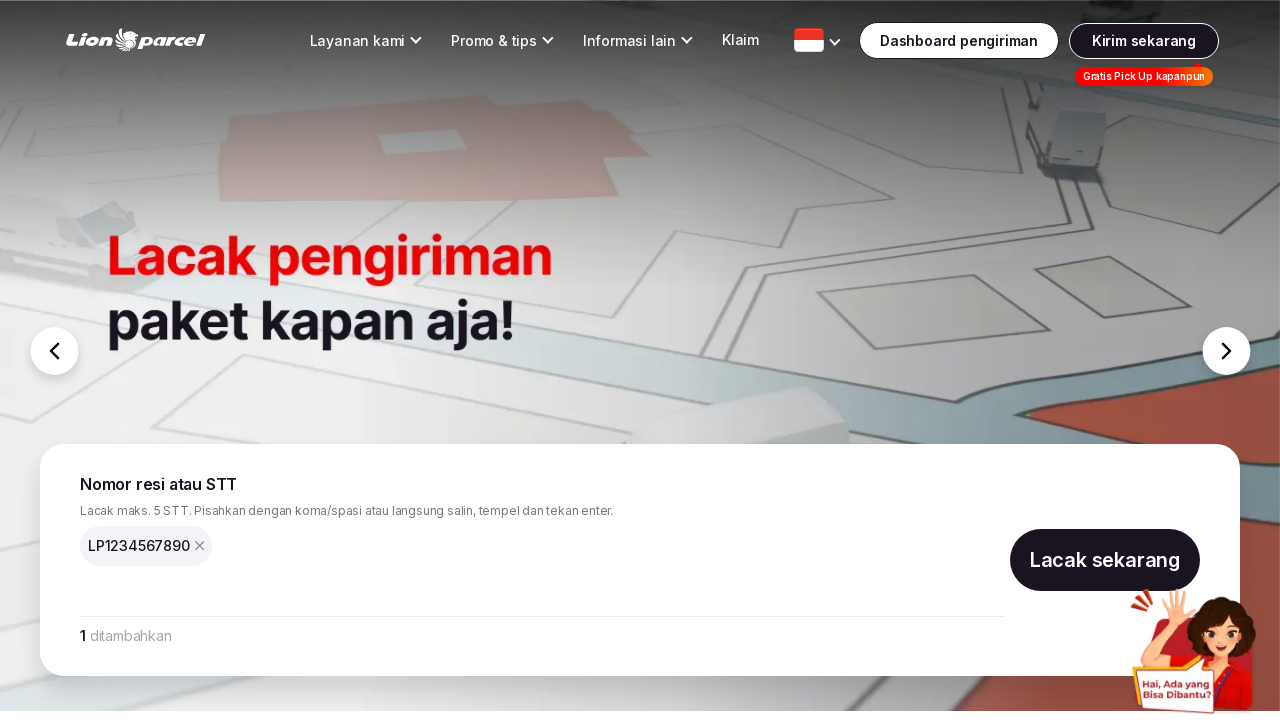

Body element became visible - tracking page content loaded
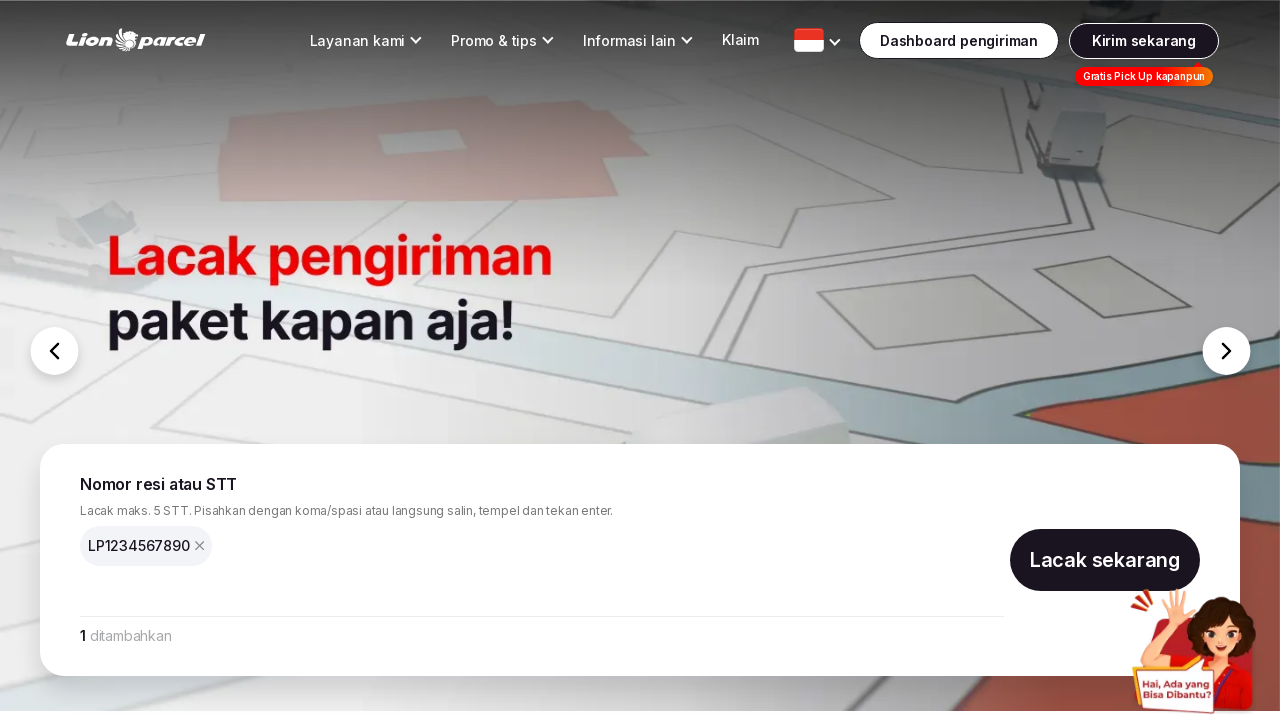

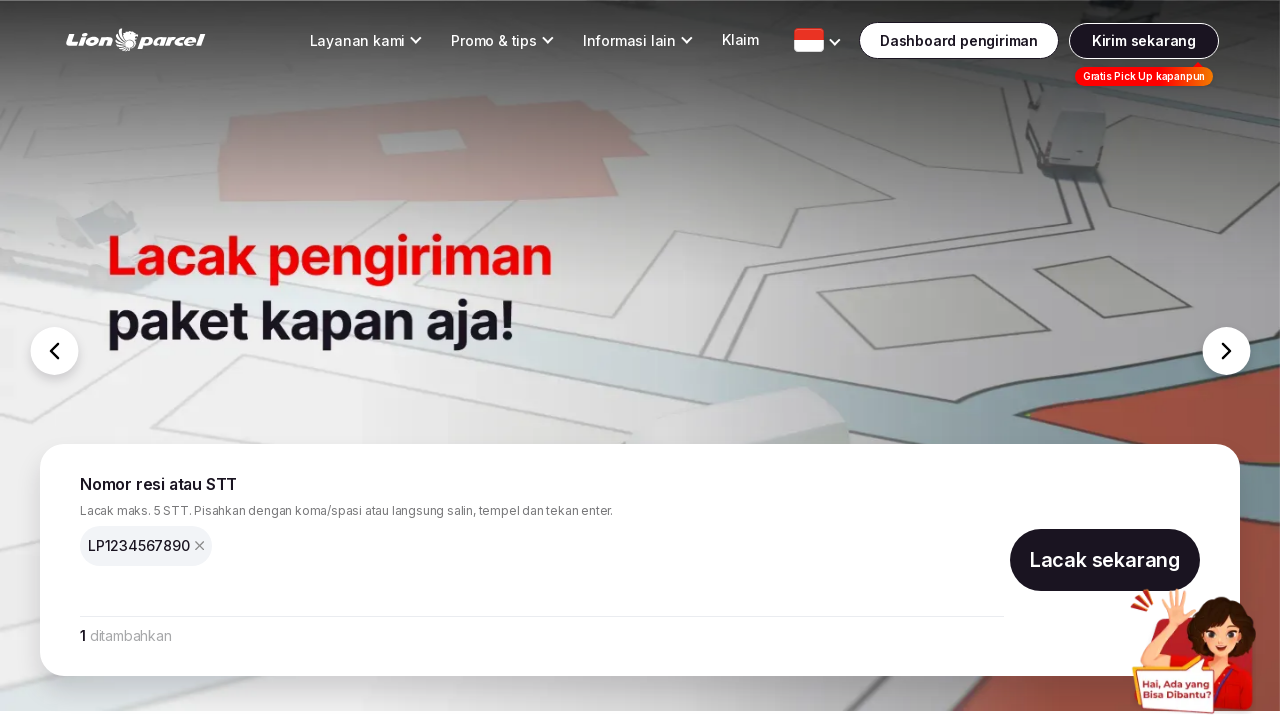